Tests browser zoom functionality by navigating to the nopCommerce showcase page and using JavaScript to zoom the page to 50%

Starting URL: https://www.nopcommerce.com/en/showcase

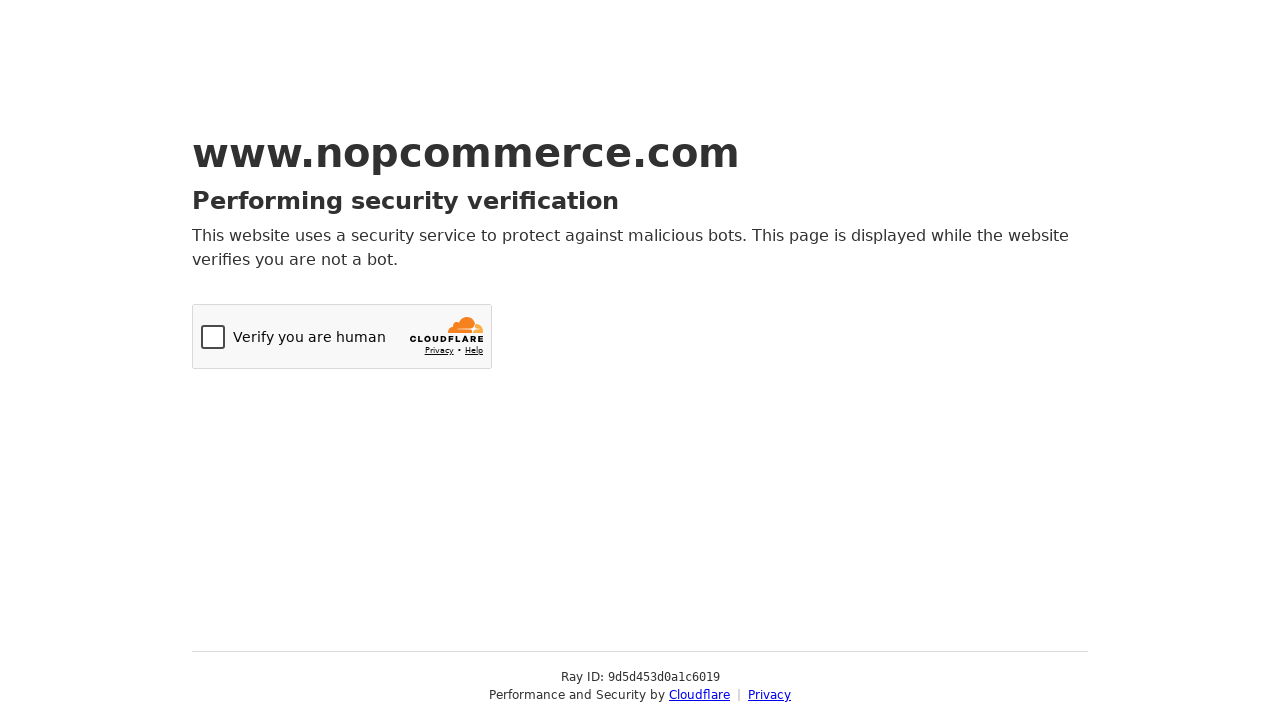

Page loaded - domcontentloaded state reached
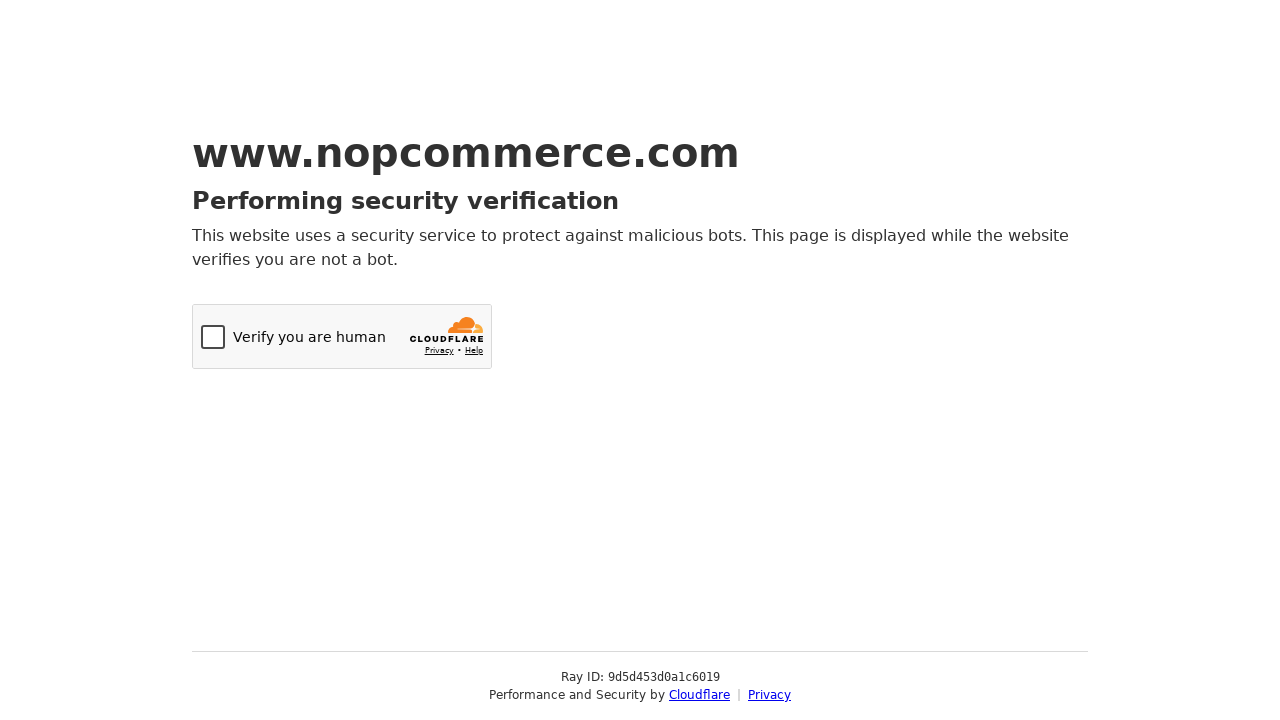

Executed JavaScript to set page zoom to 50%
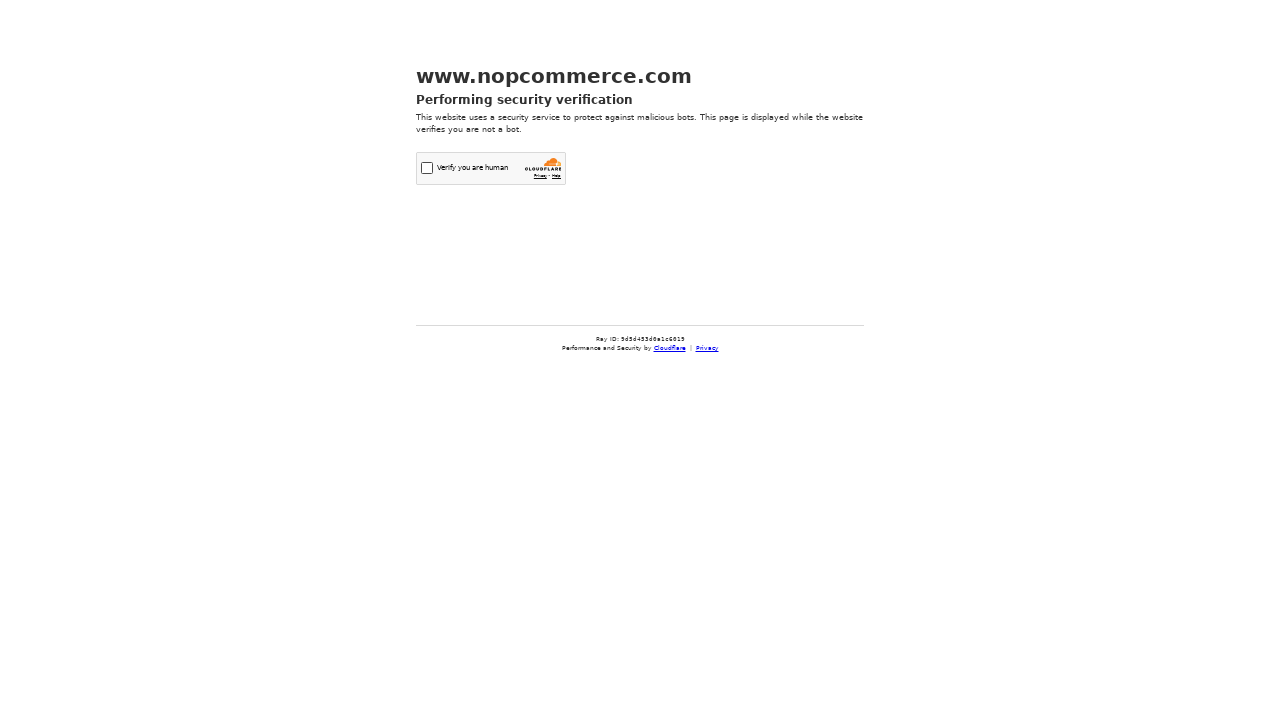

Waited 2 seconds to observe zoom effect
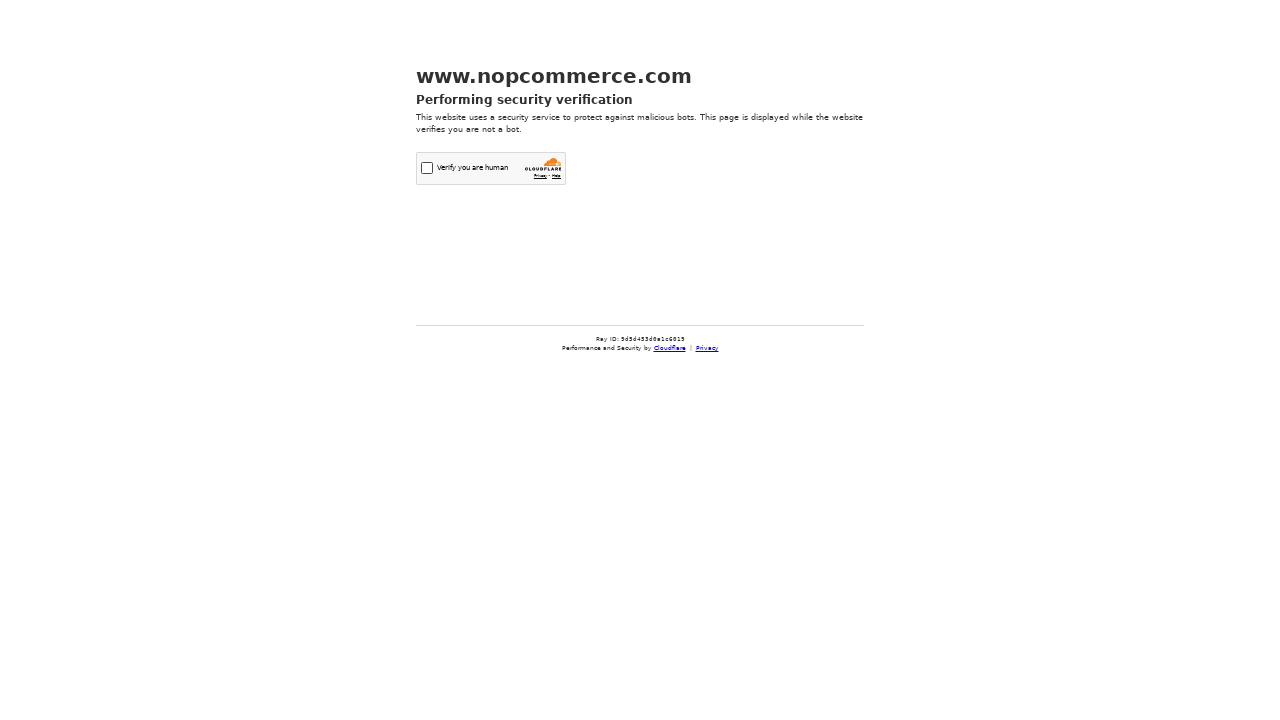

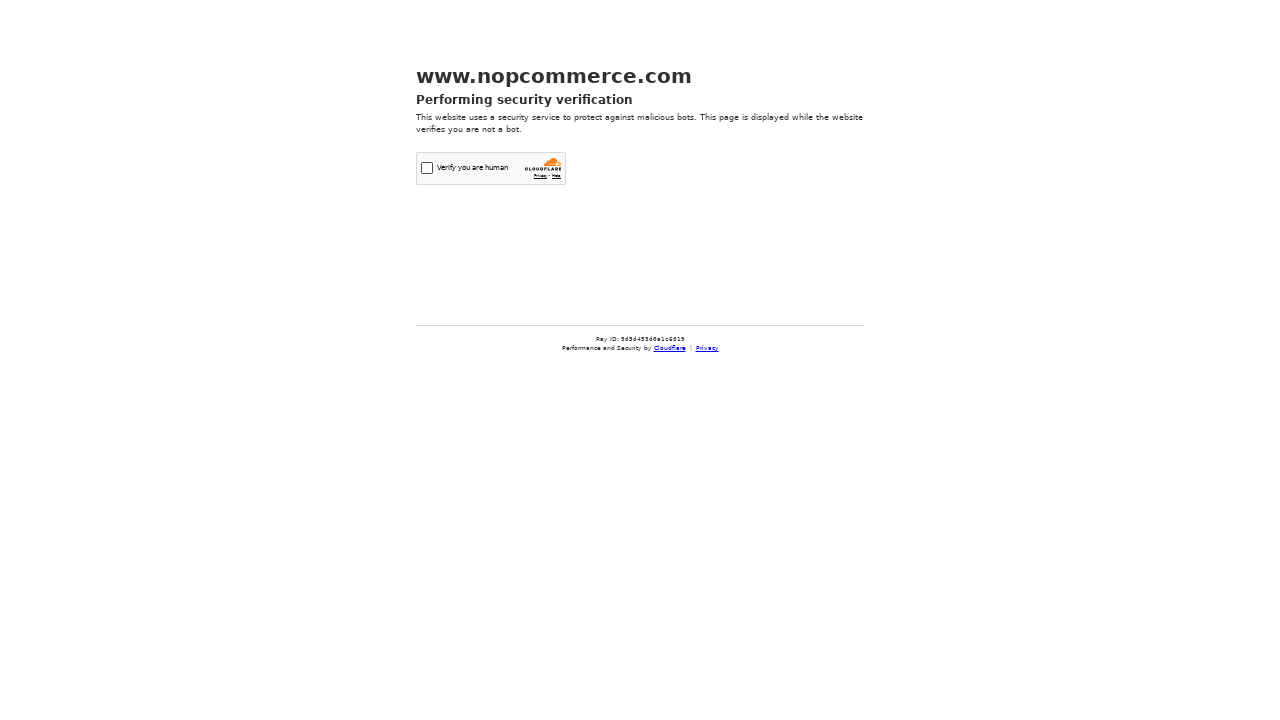